Tests working with multiple windows by clicking a link that opens a new window, then switching between the original and new windows to verify correct window focus based on page titles.

Starting URL: http://the-internet.herokuapp.com/windows

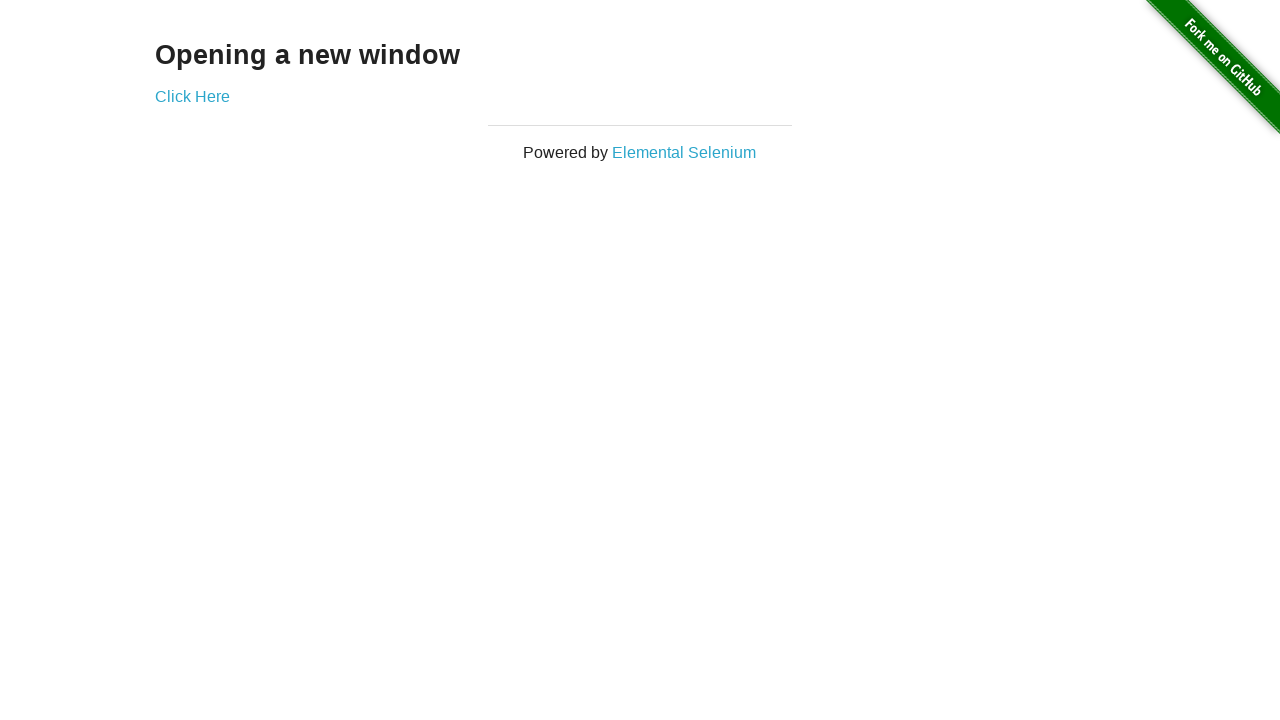

Clicked link to open new window at (192, 96) on .example a
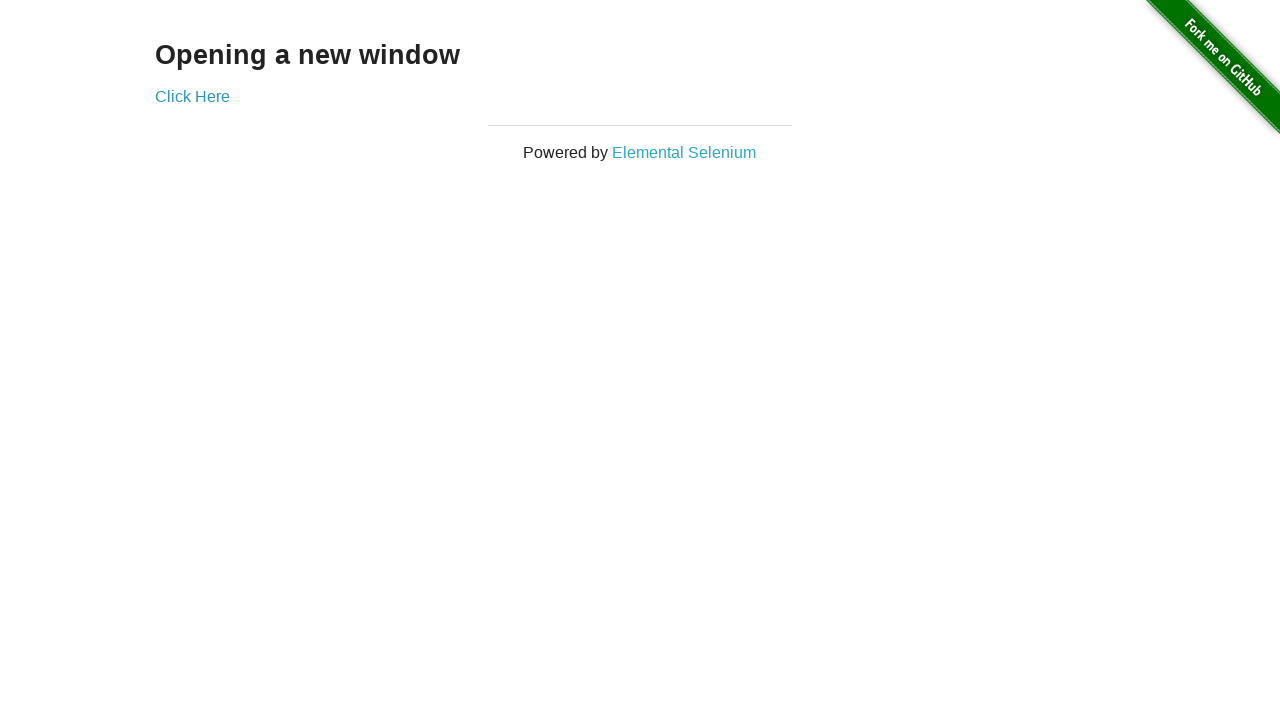

Verified original window title is not 'New Window'
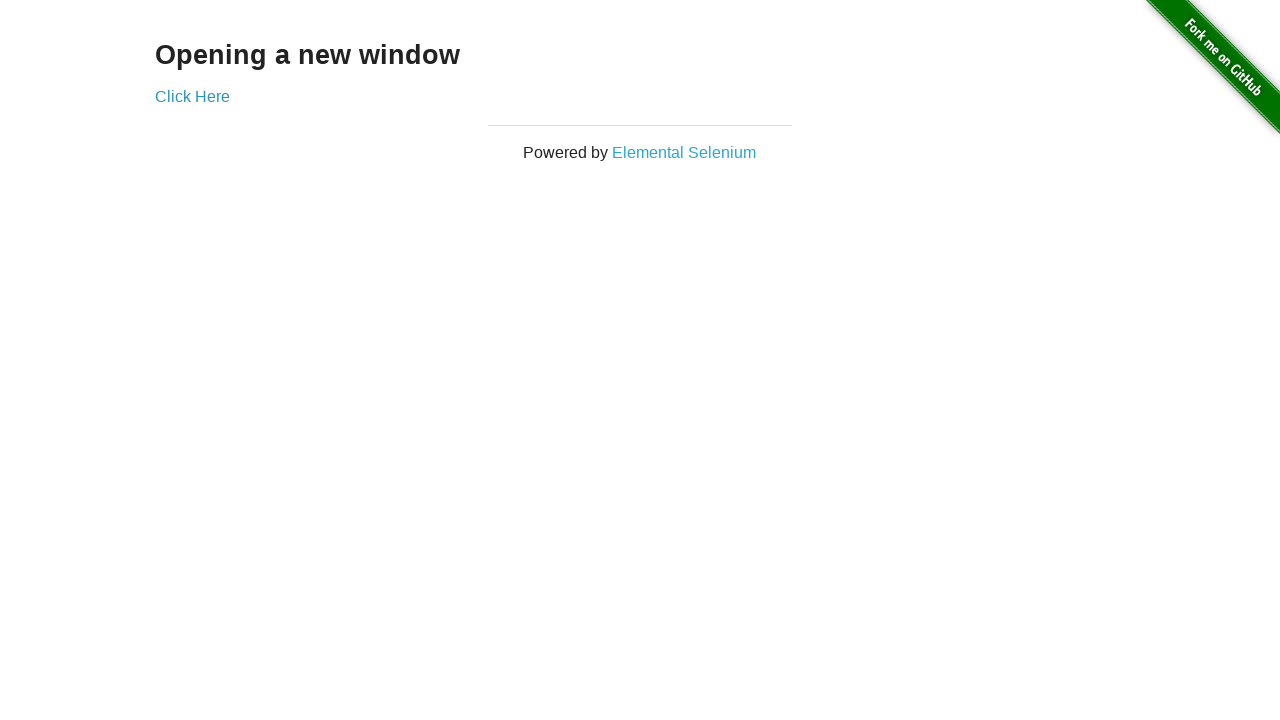

New window page loaded
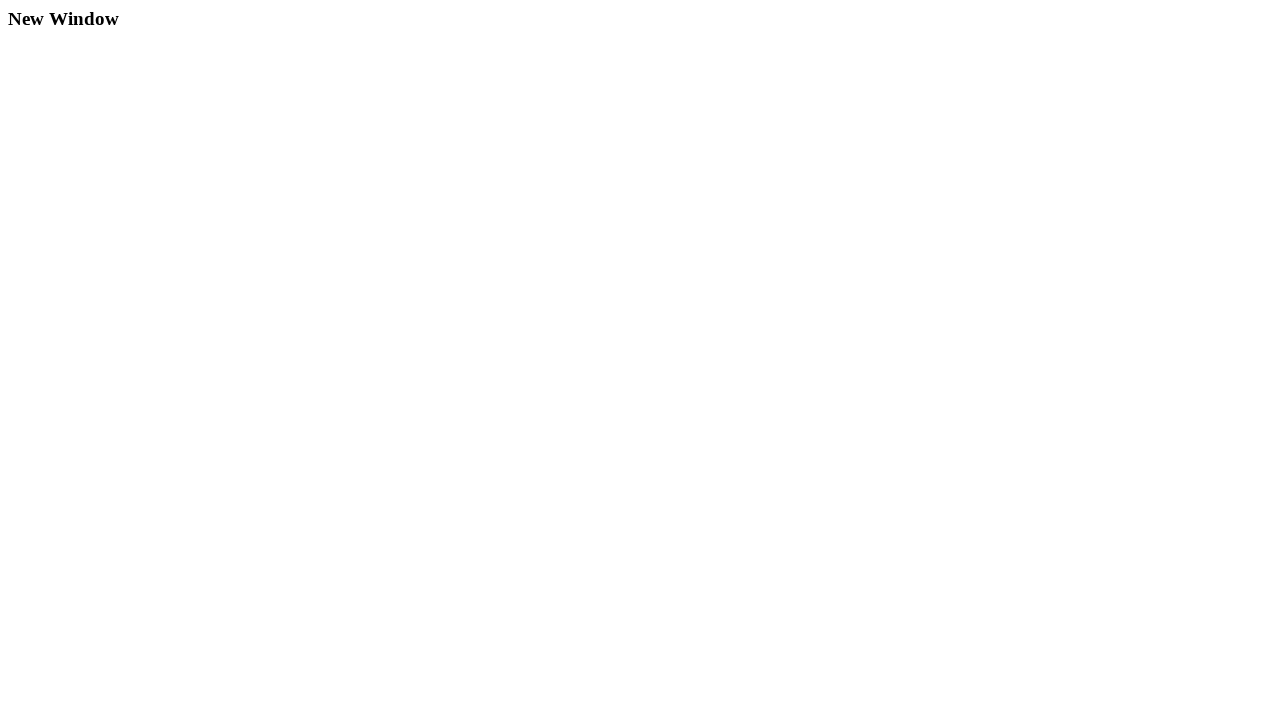

Verified new window title is 'New Window'
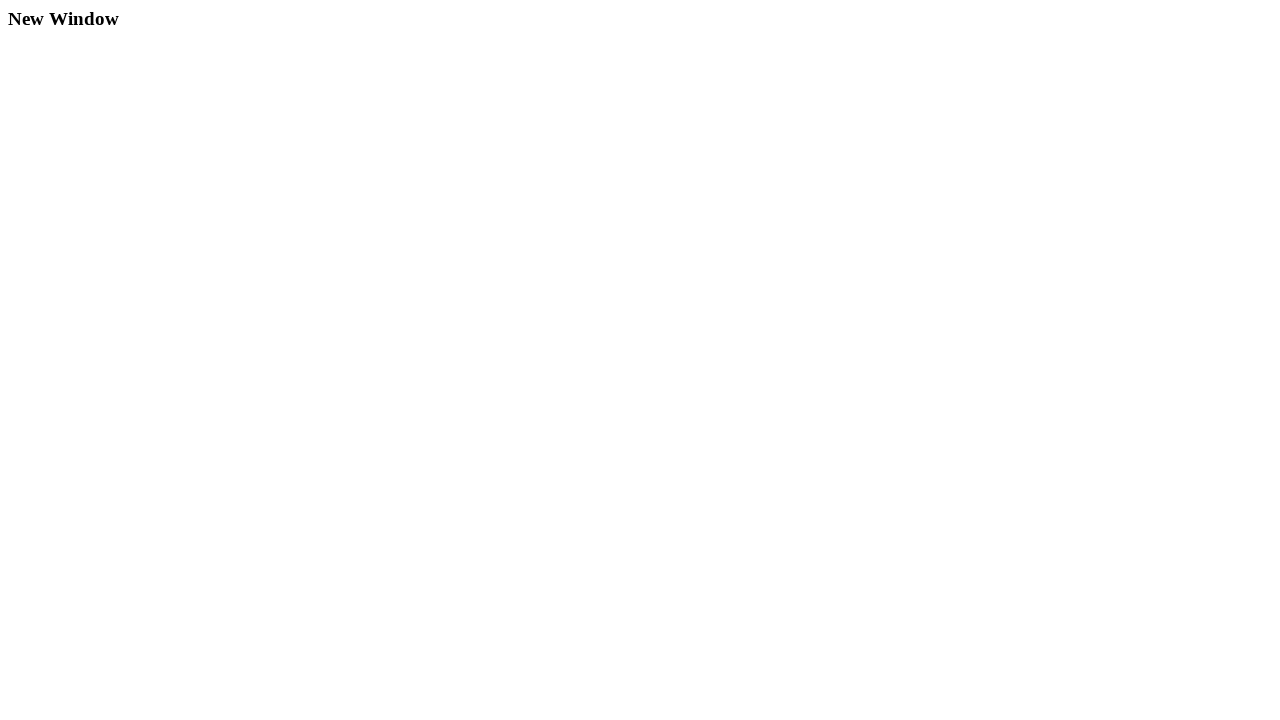

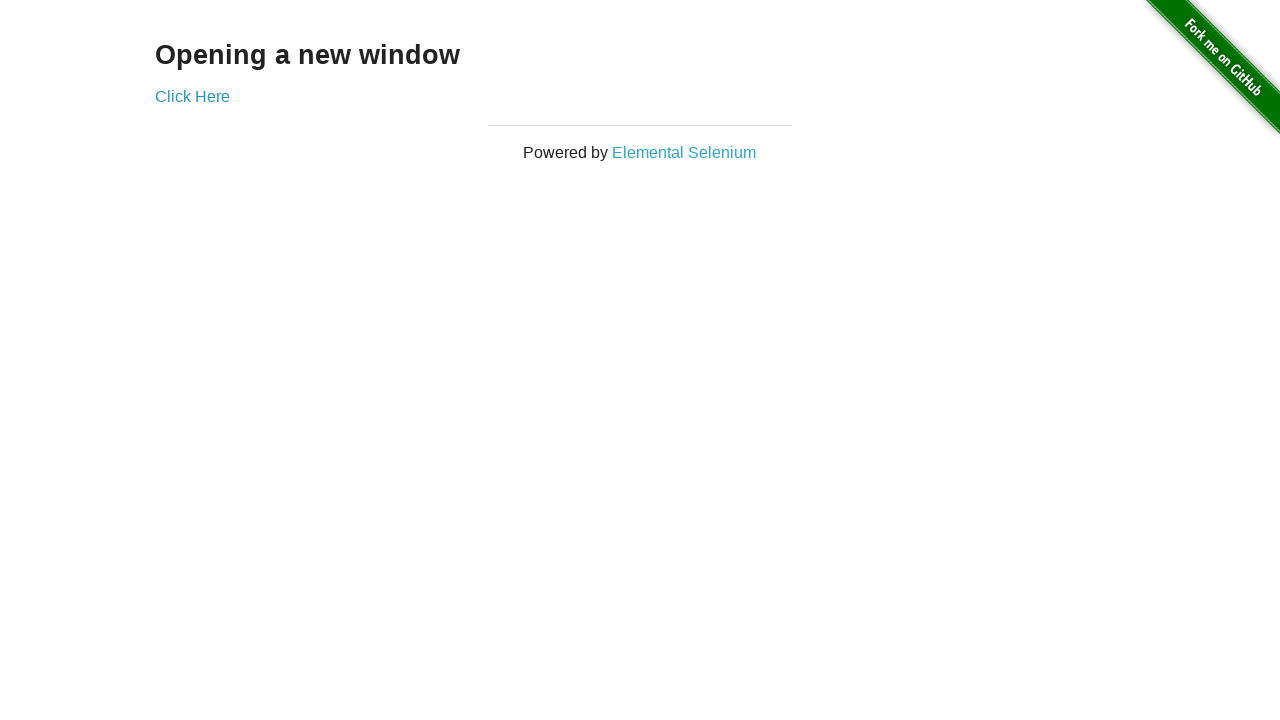